Tests JavaScript exception stack trace capture by clicking a button that logs an error with a stack trace

Starting URL: https://www.selenium.dev/selenium/web/bidi/logEntryAdded.html

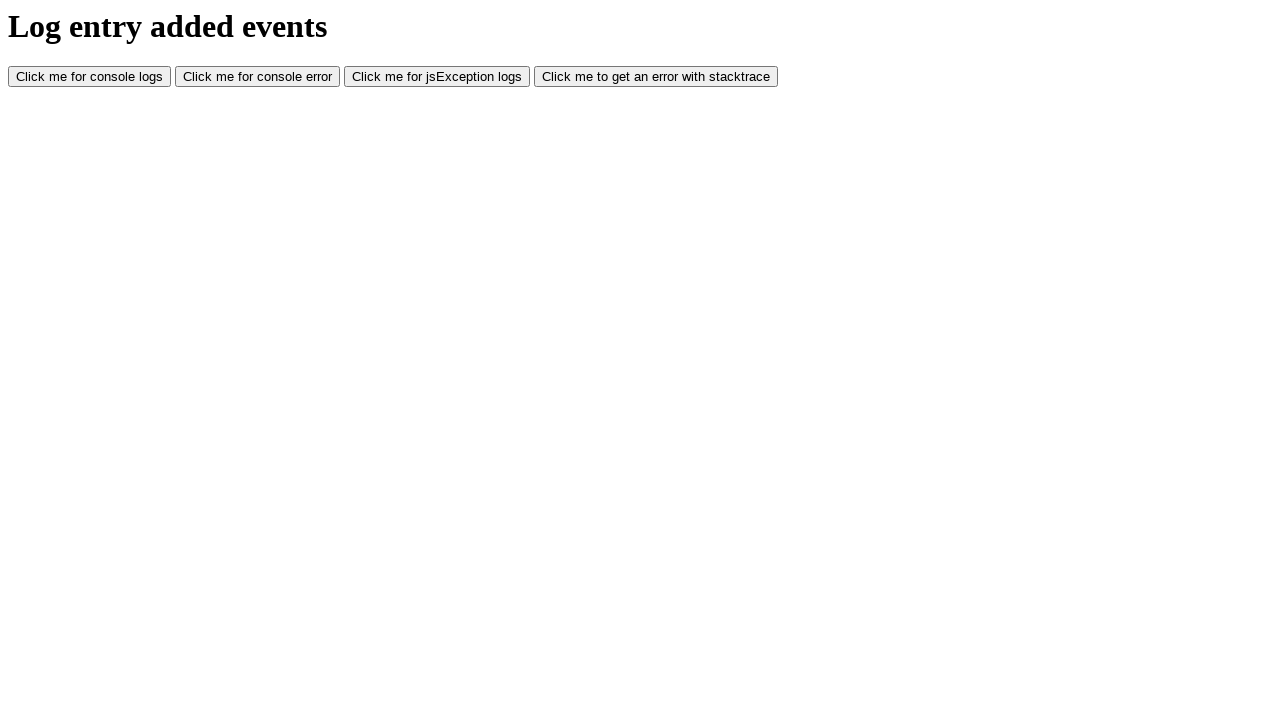

Navigated to logEntryAdded test page
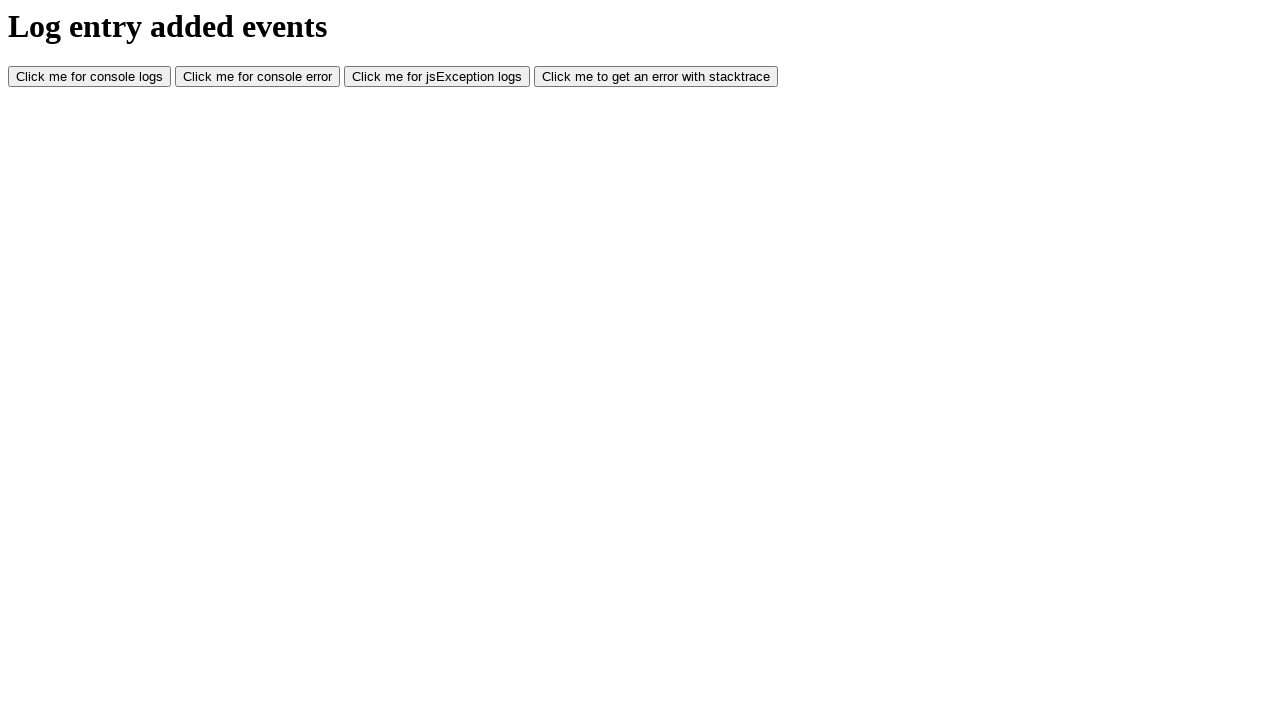

Clicked button to trigger JavaScript exception with stack trace at (656, 77) on #LogWithStacktrace
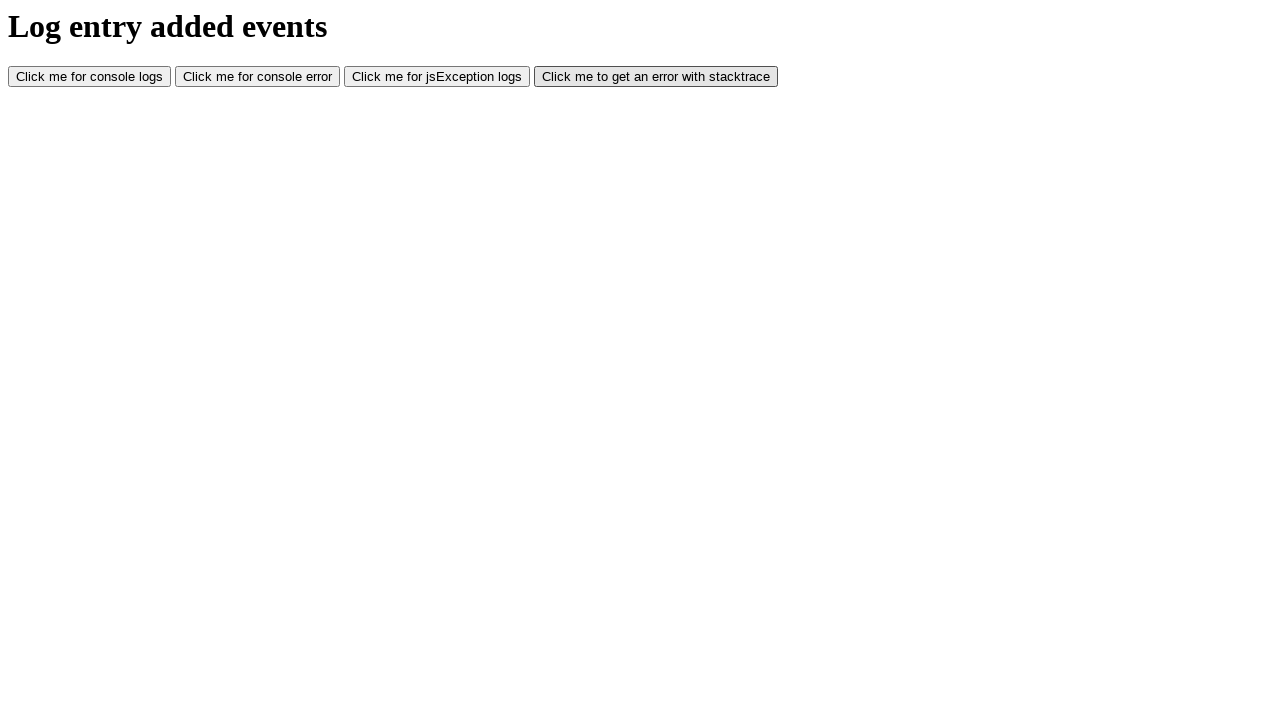

Waited for exception to be processed
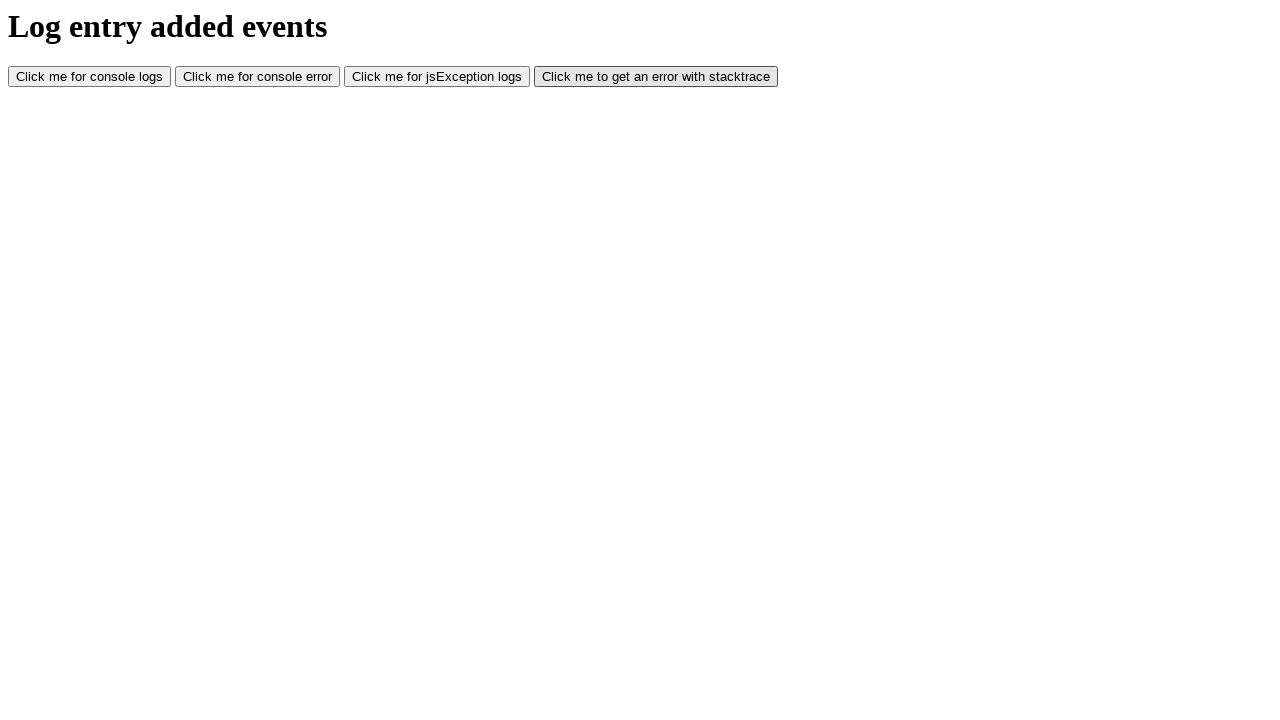

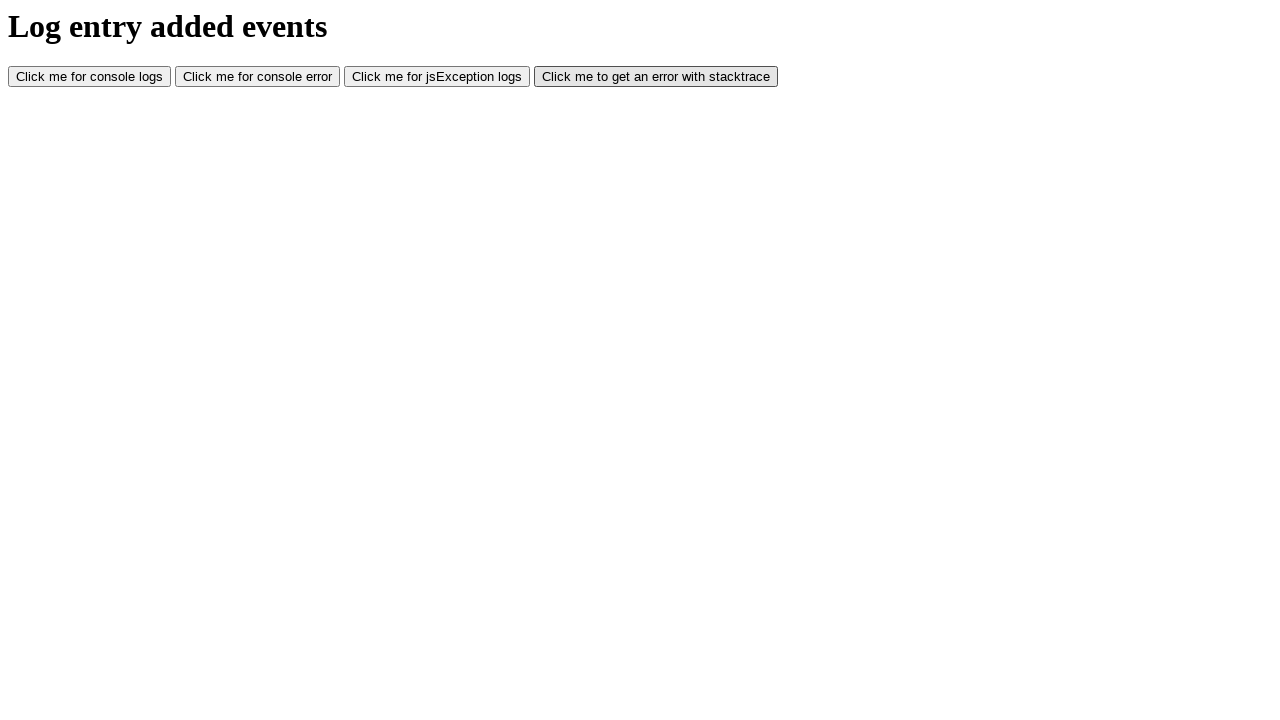